Navigates to the Time and Date world clock page for North America and verifies the presence of the time table with rows and columns.

Starting URL: https://www.timeanddate.com/worldclock/?continent=namerica

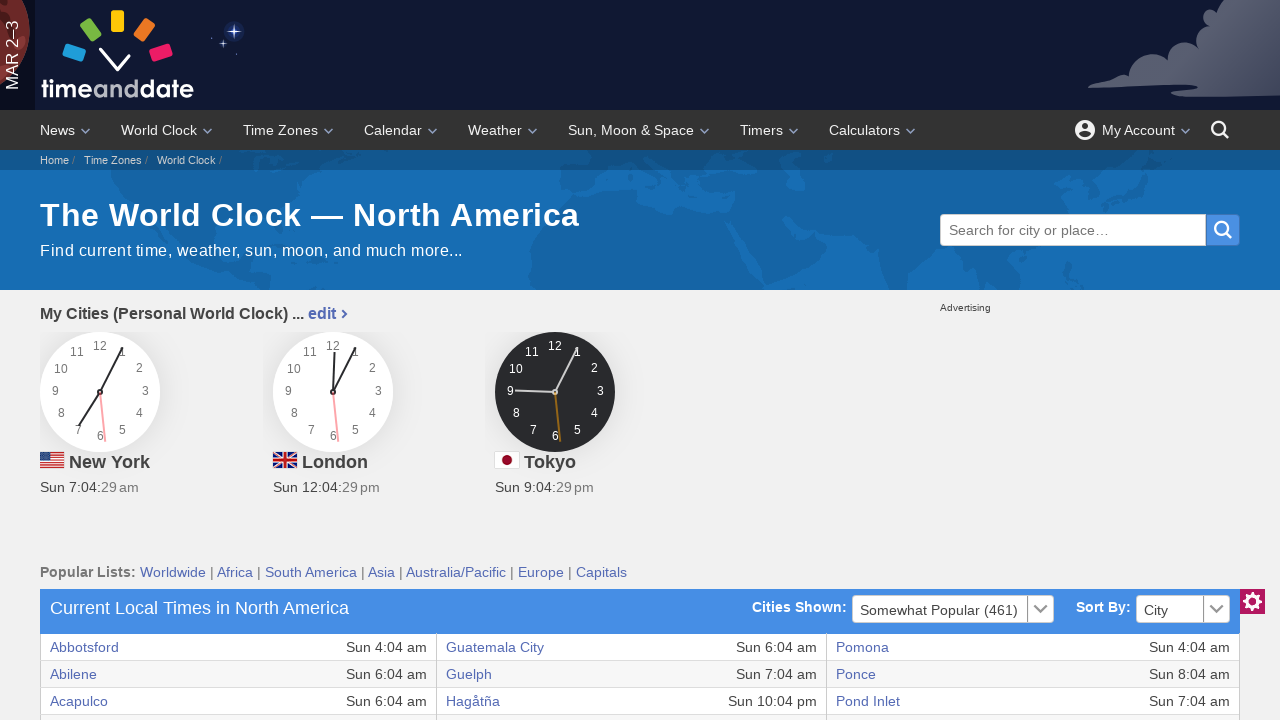

Navigated to Time and Date world clock page for North America
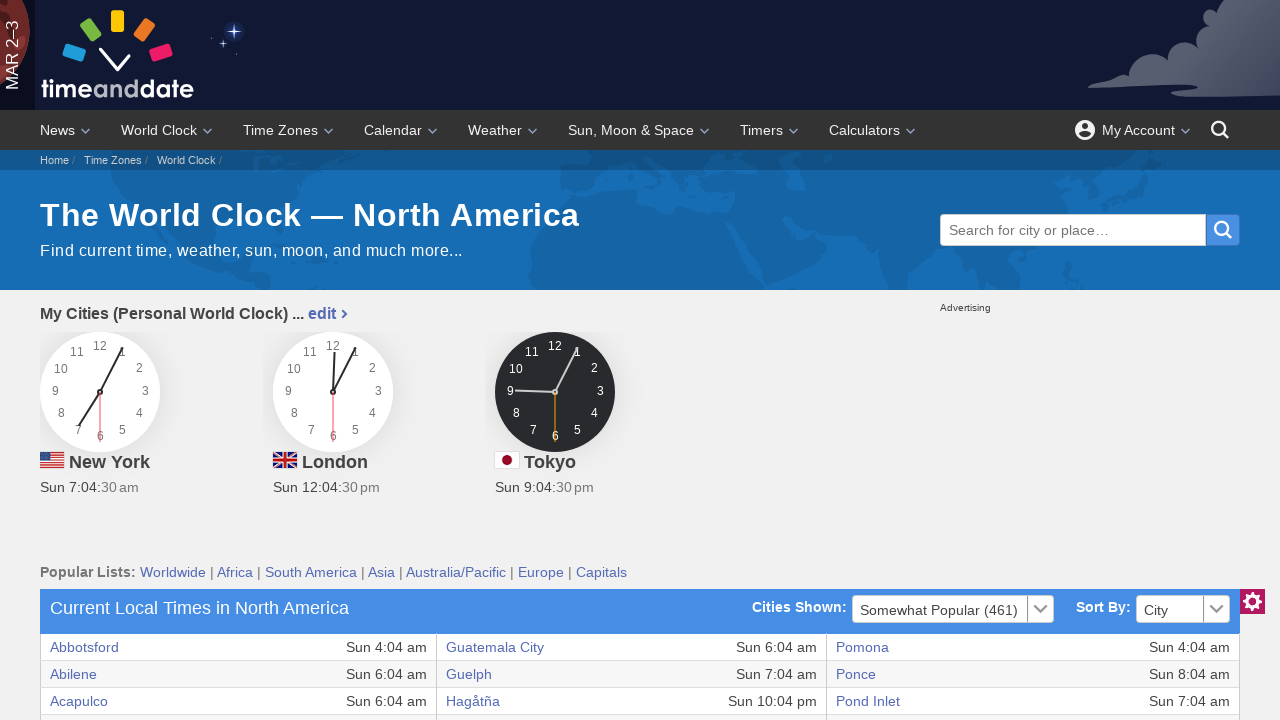

World clock table loaded and became visible
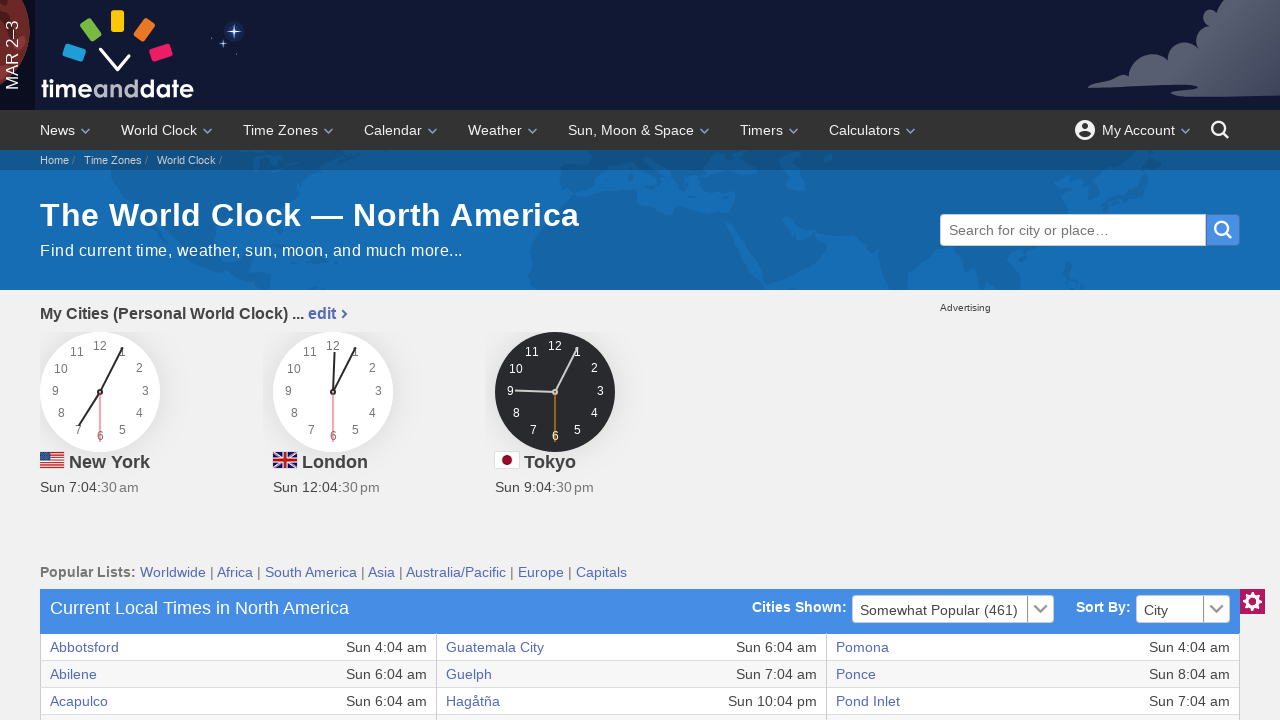

First table row is present and ready
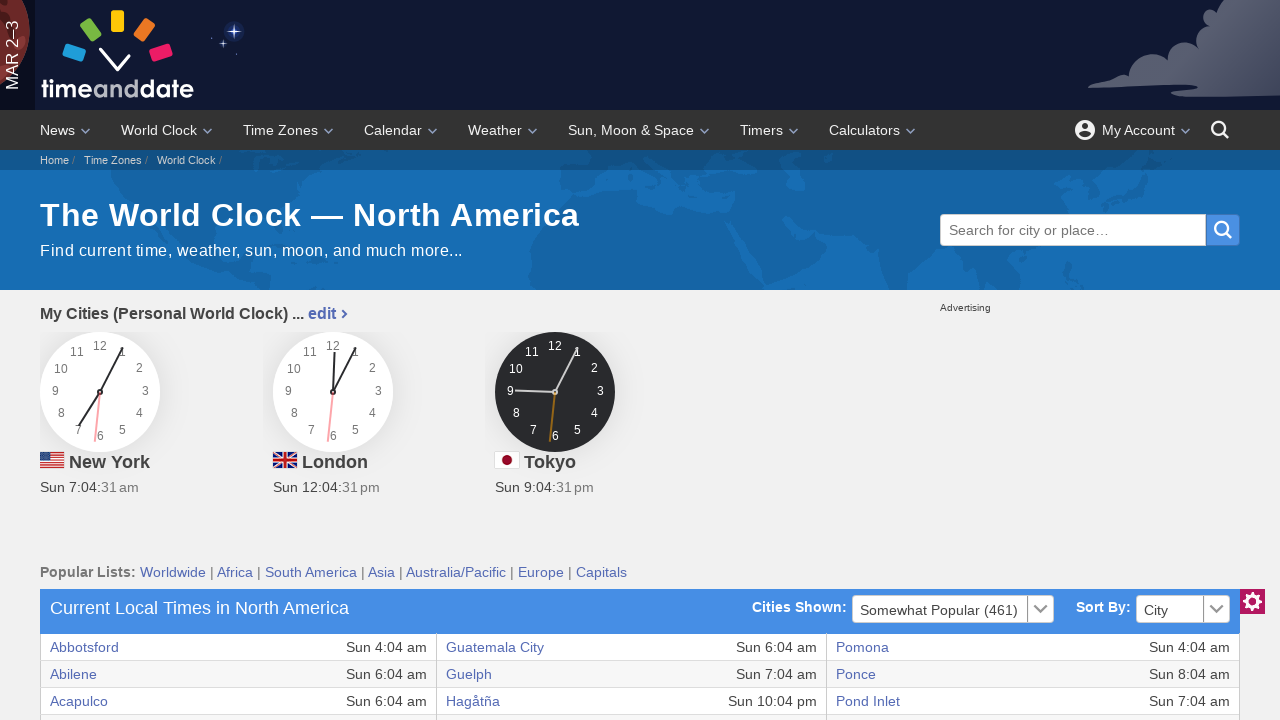

Table columns verified in the first row
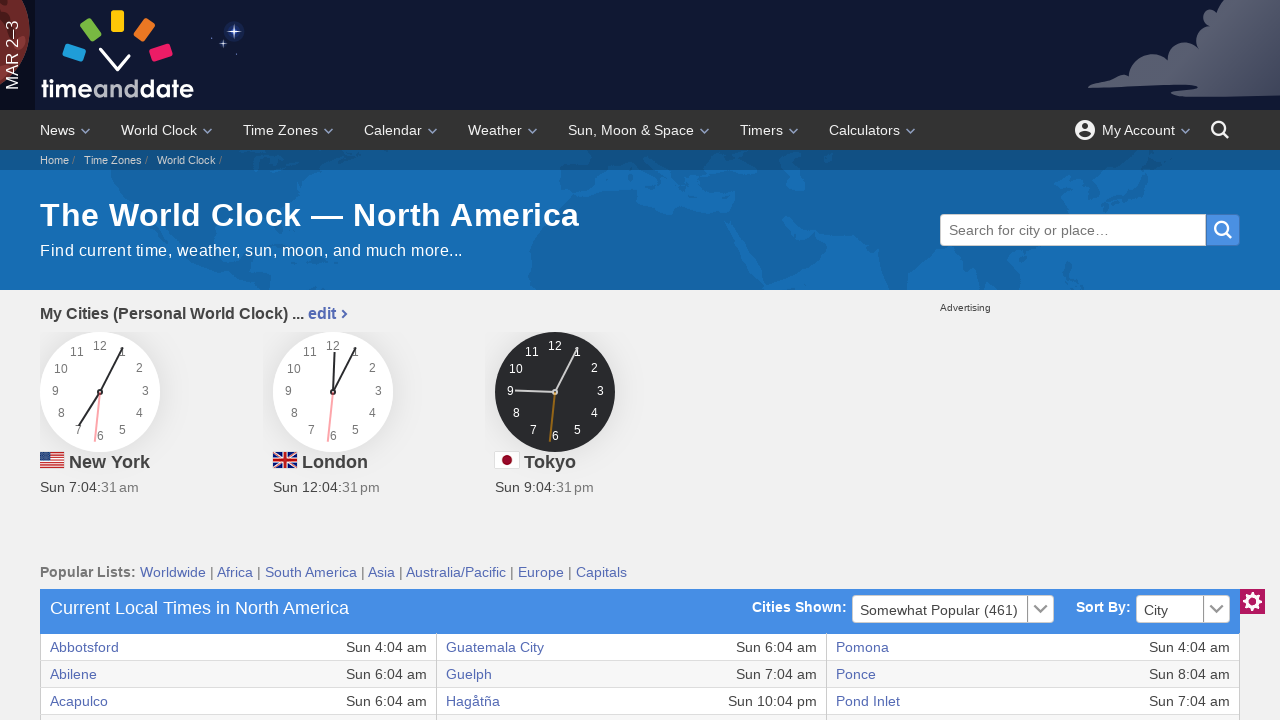

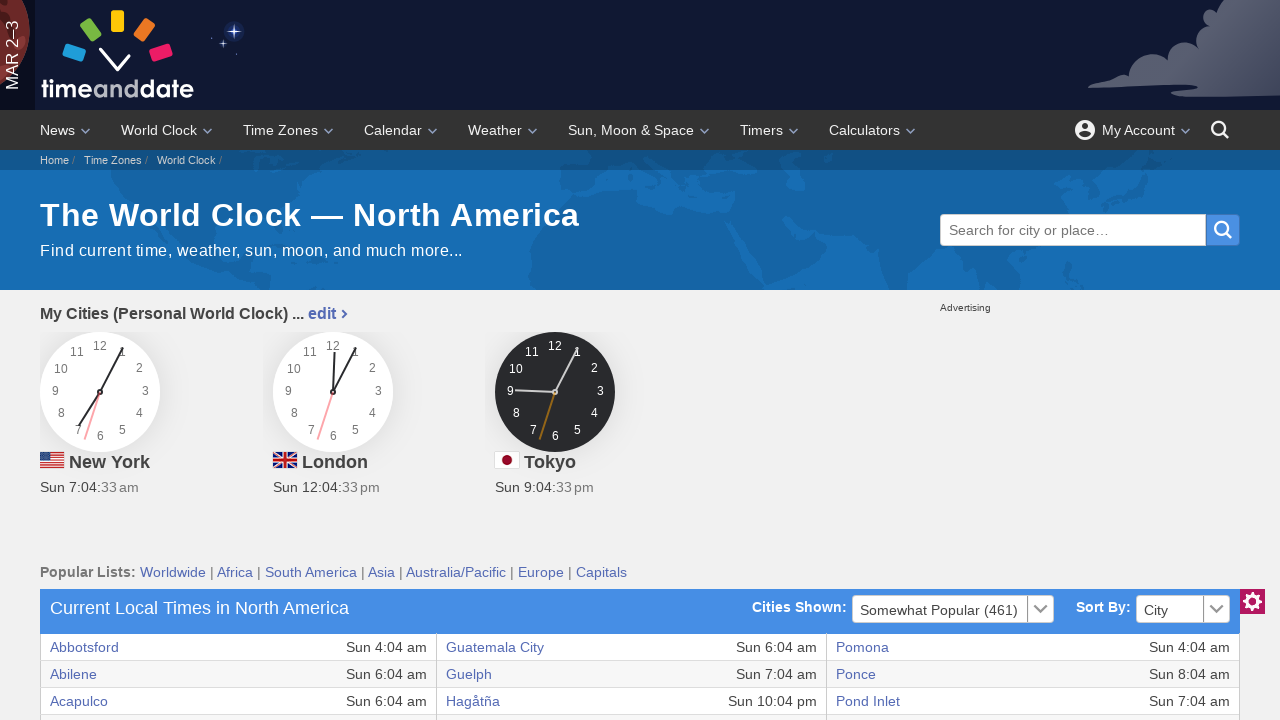